Navigates to a webpage about HTML frames. This is a basic page load test with no additional interactions.

Starting URL: http://www.londonfreelance.org/courses/frames/index.html

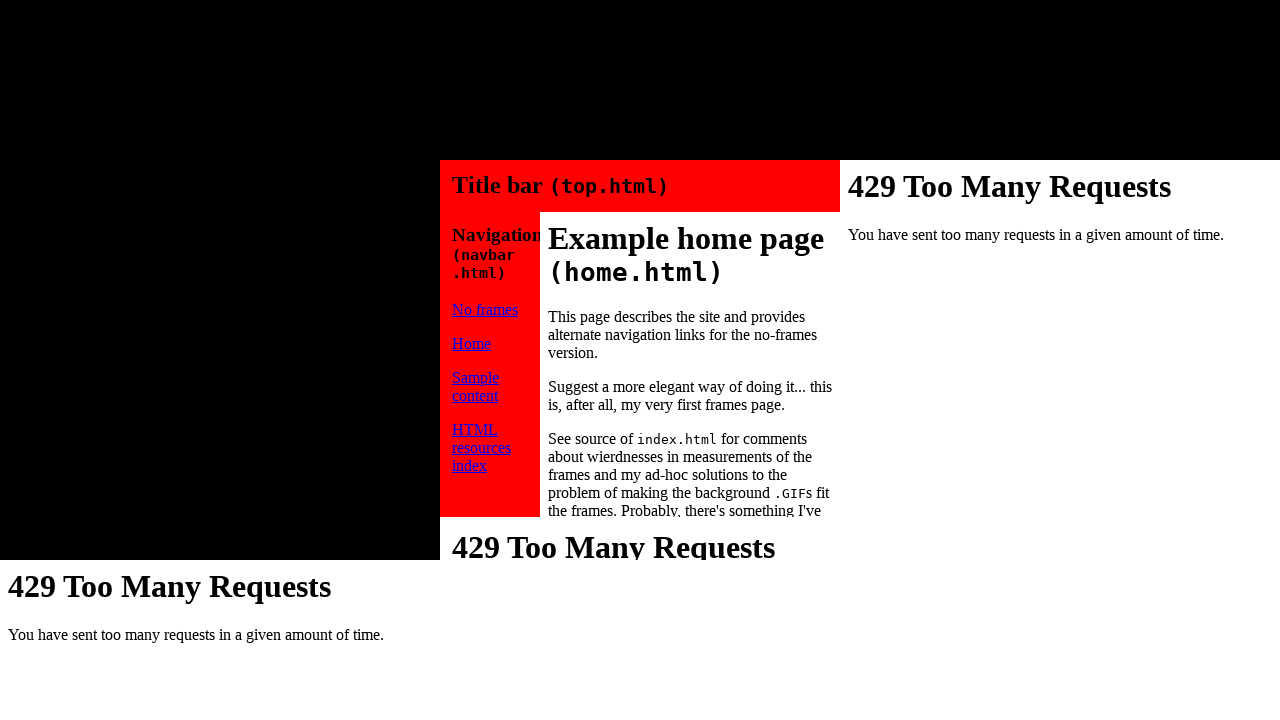

Navigated to HTML frames course page
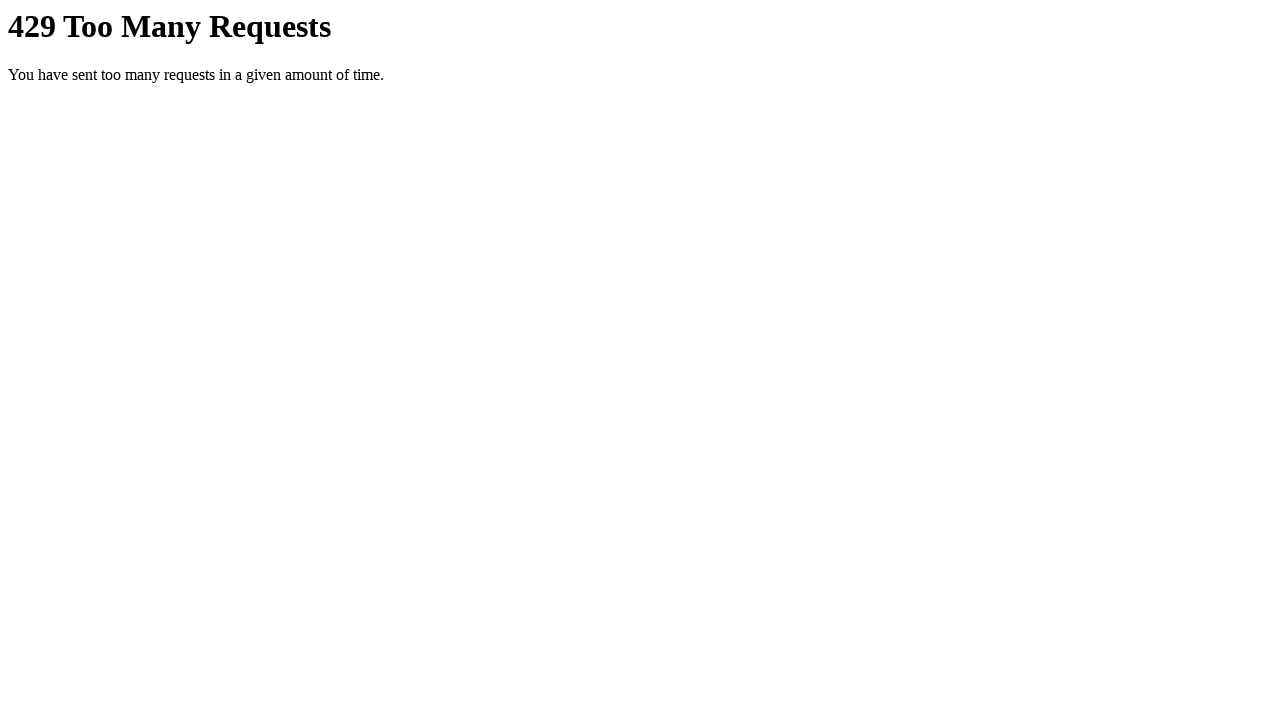

Page DOM content fully loaded
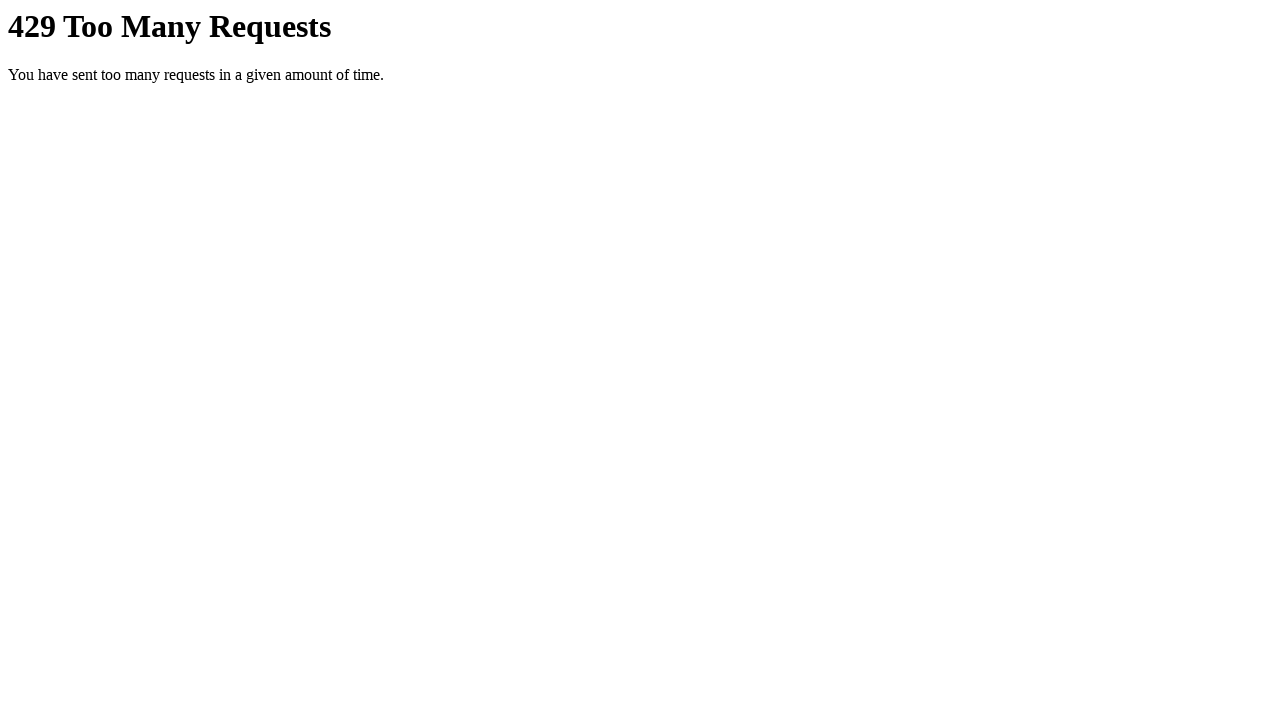

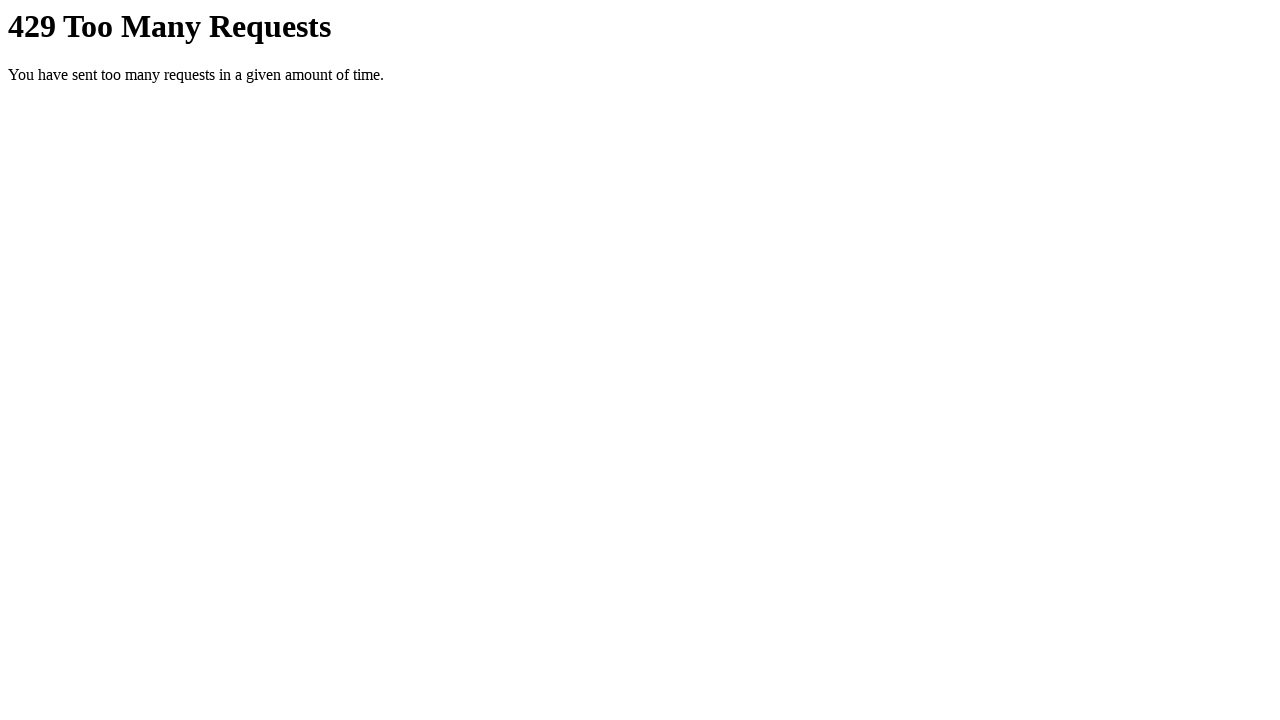